Tests dynamic controls page by checking an input field's enabled state and clicking a toggle button to change it

Starting URL: https://v1.training-support.net/selenium/dynamic-controls

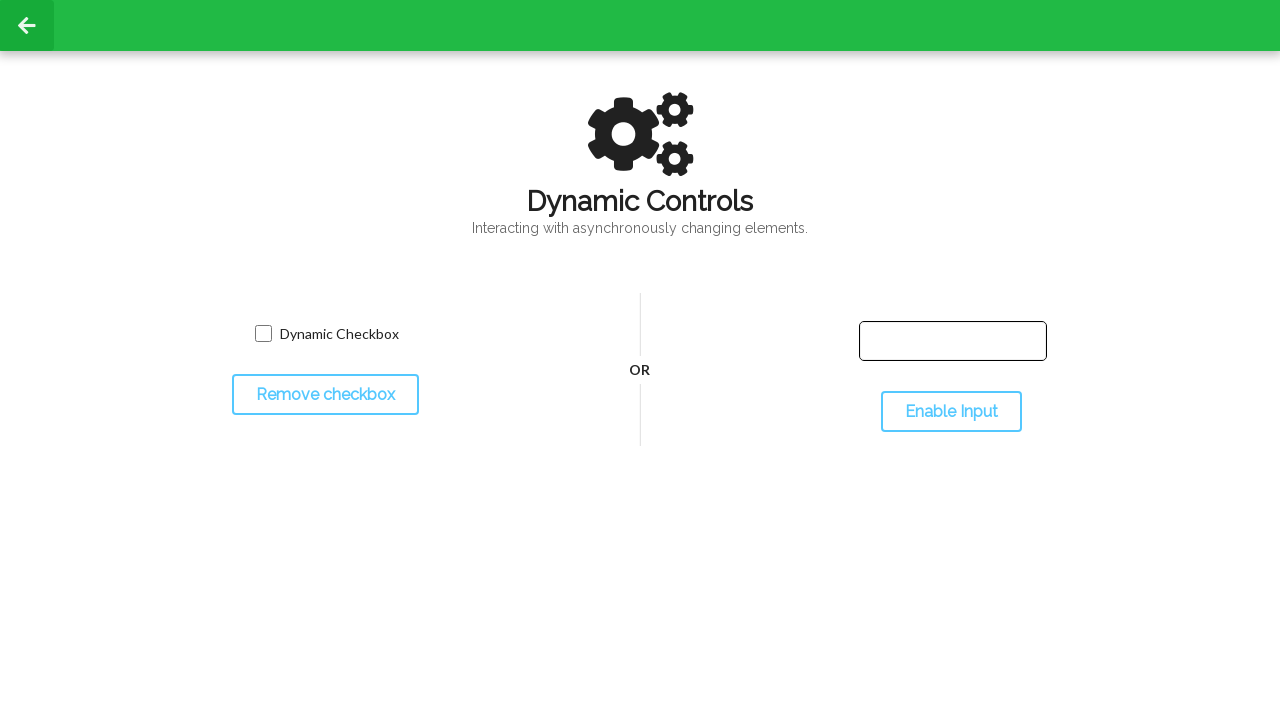

Input text field located and wait confirmed
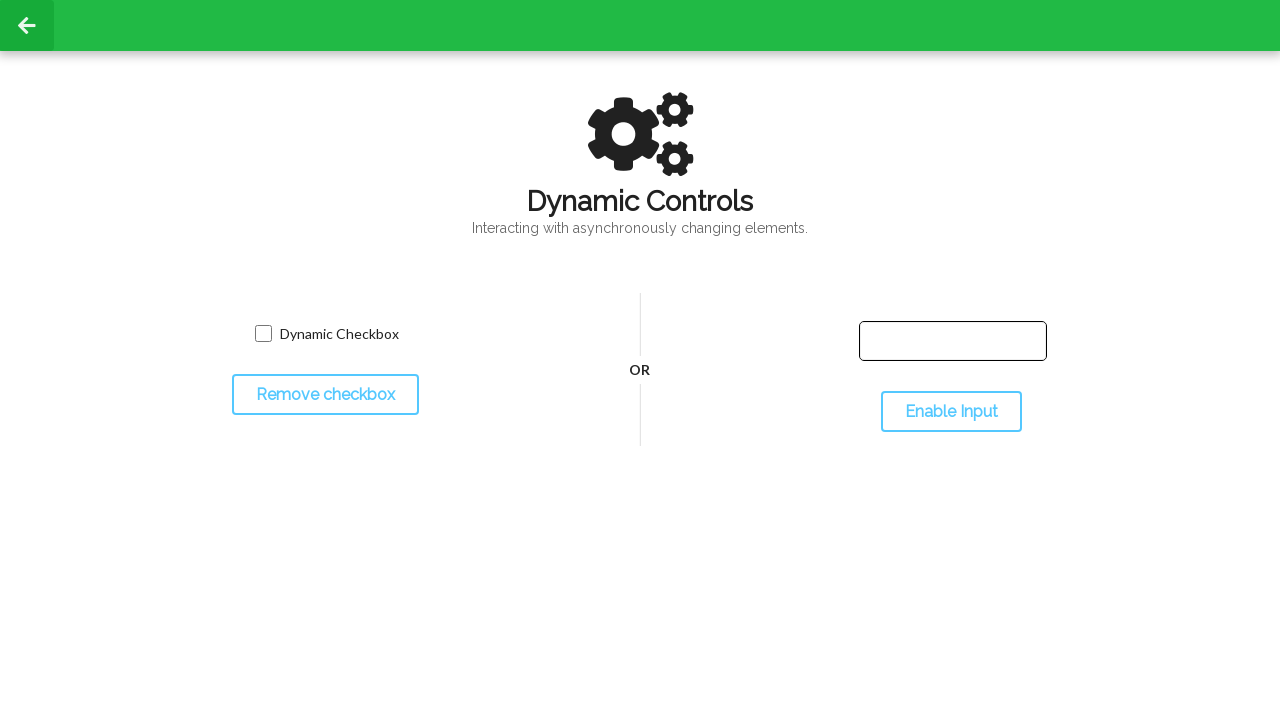

Clicked toggle input button to change input field state at (951, 412) on #toggleInput
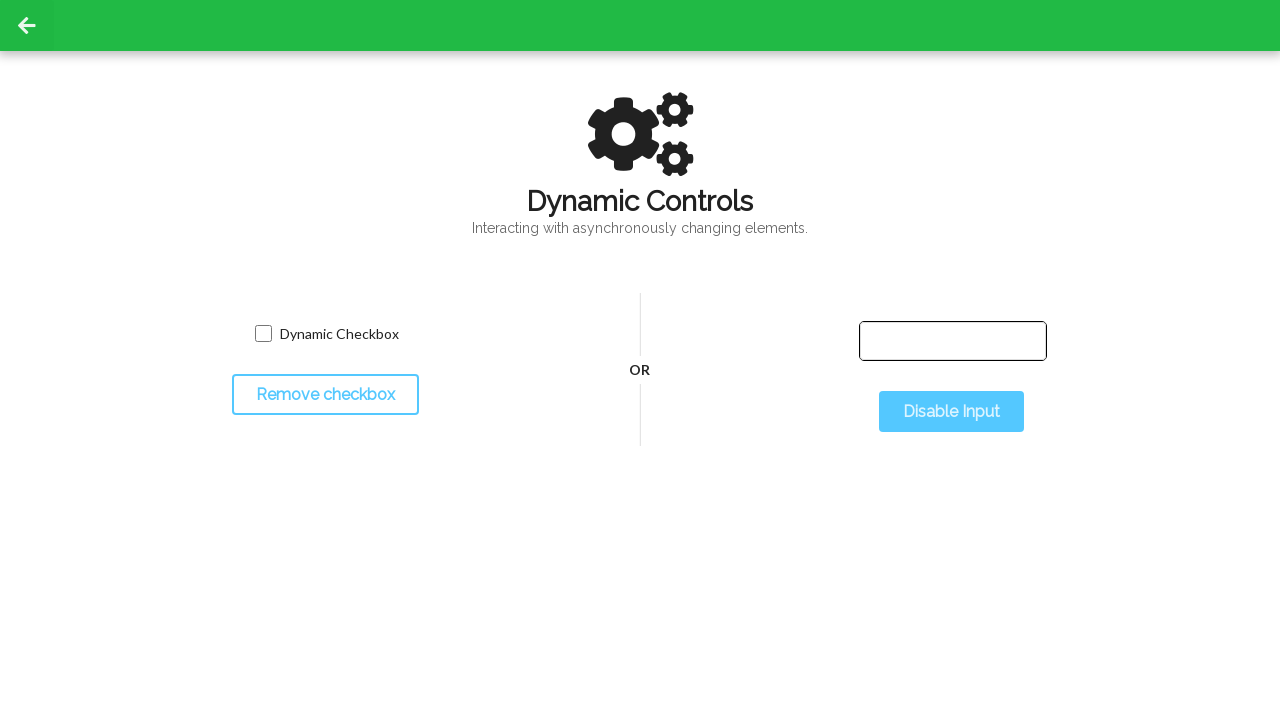

Waited 500ms for input field state change to take effect
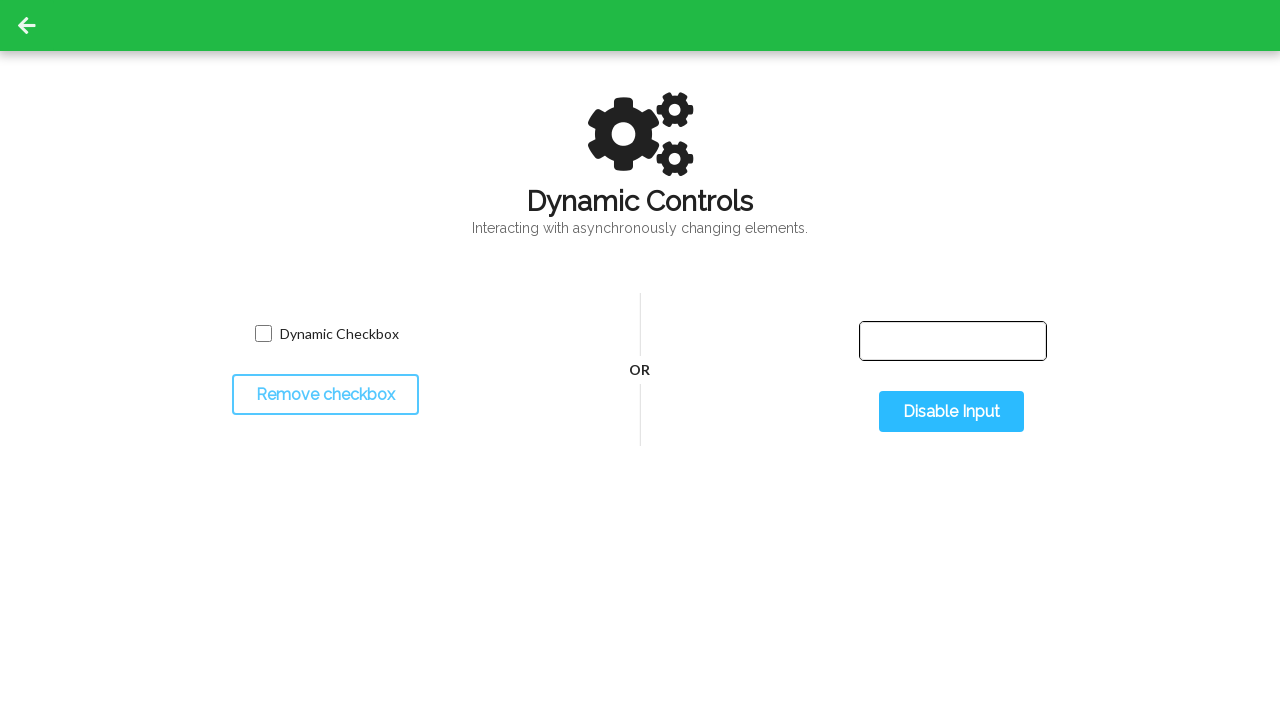

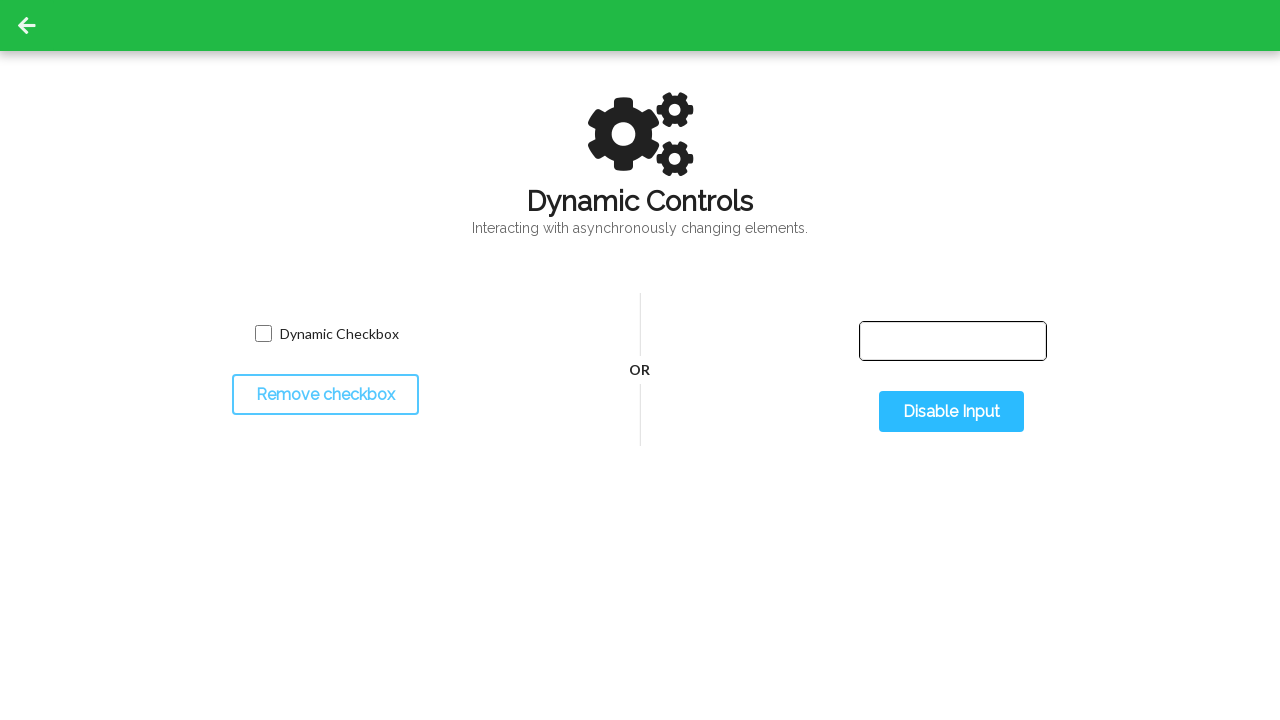